Tests multiple window handling by clicking on the "Multiple Windows" tab, then clicking a button to open multiple browser windows, and verifying that multiple window handles are created.

Starting URL: https://demo.automationtesting.in/Windows.html

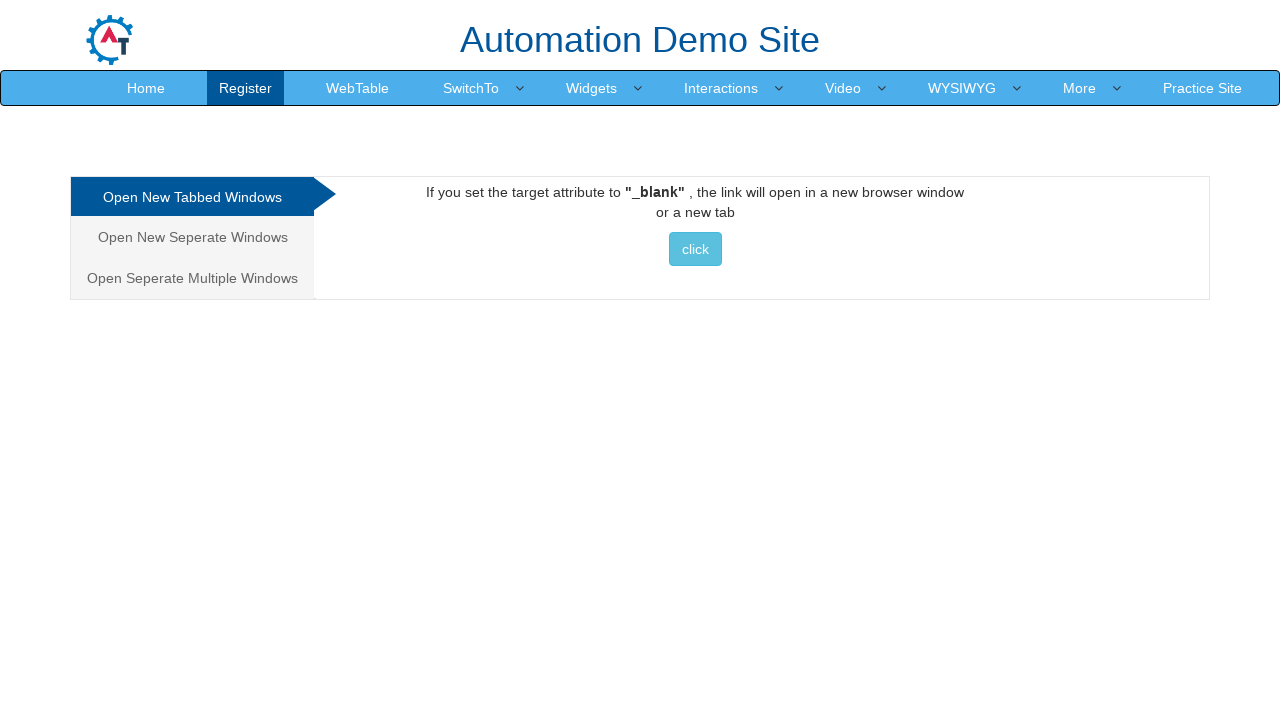

Clicked on 'Multiple Windows' tab at (192, 278) on xpath=//*[contains(text(),'Multiple Windows')]
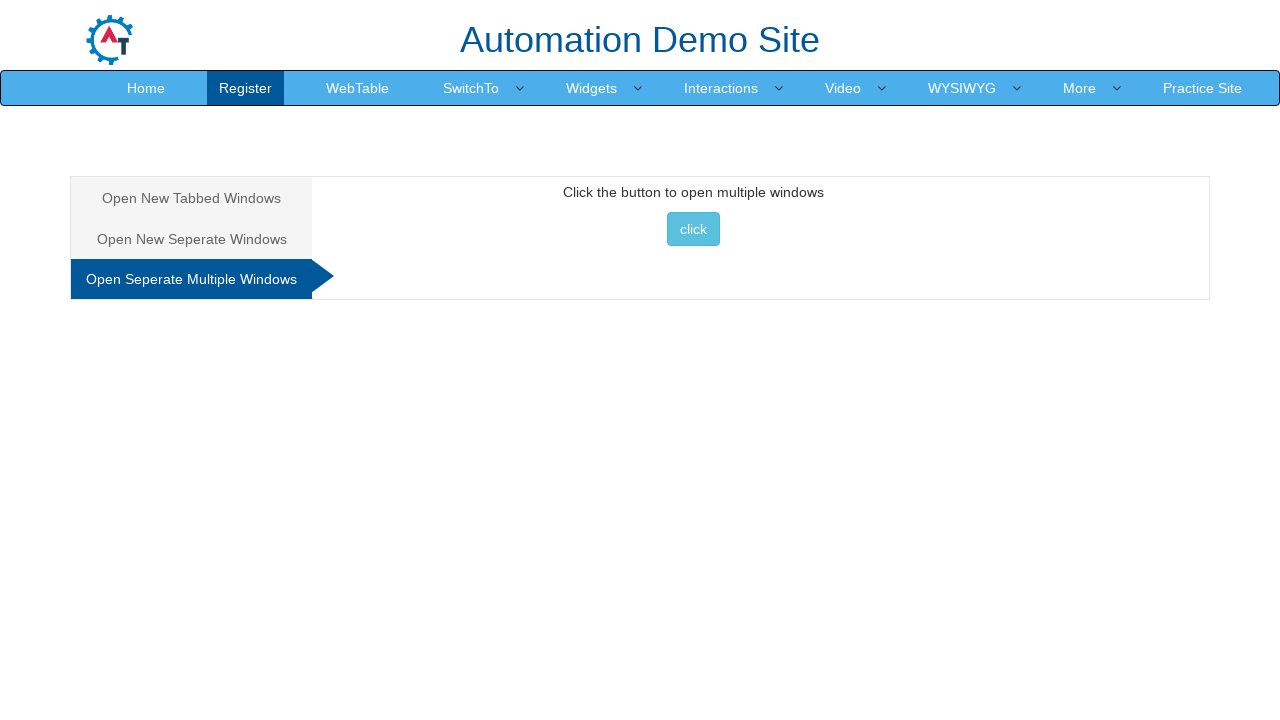

Waited for tab content to be ready
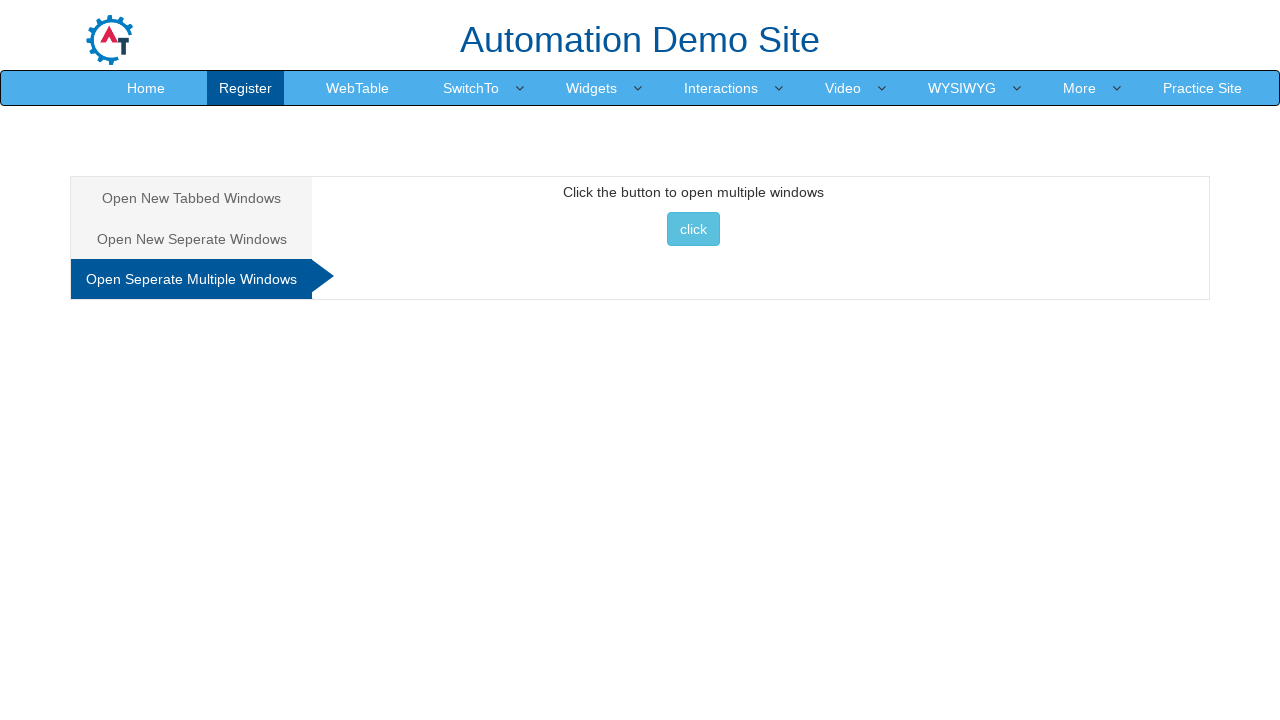

Clicked button to open multiple windows at (693, 229) on #Multiple button
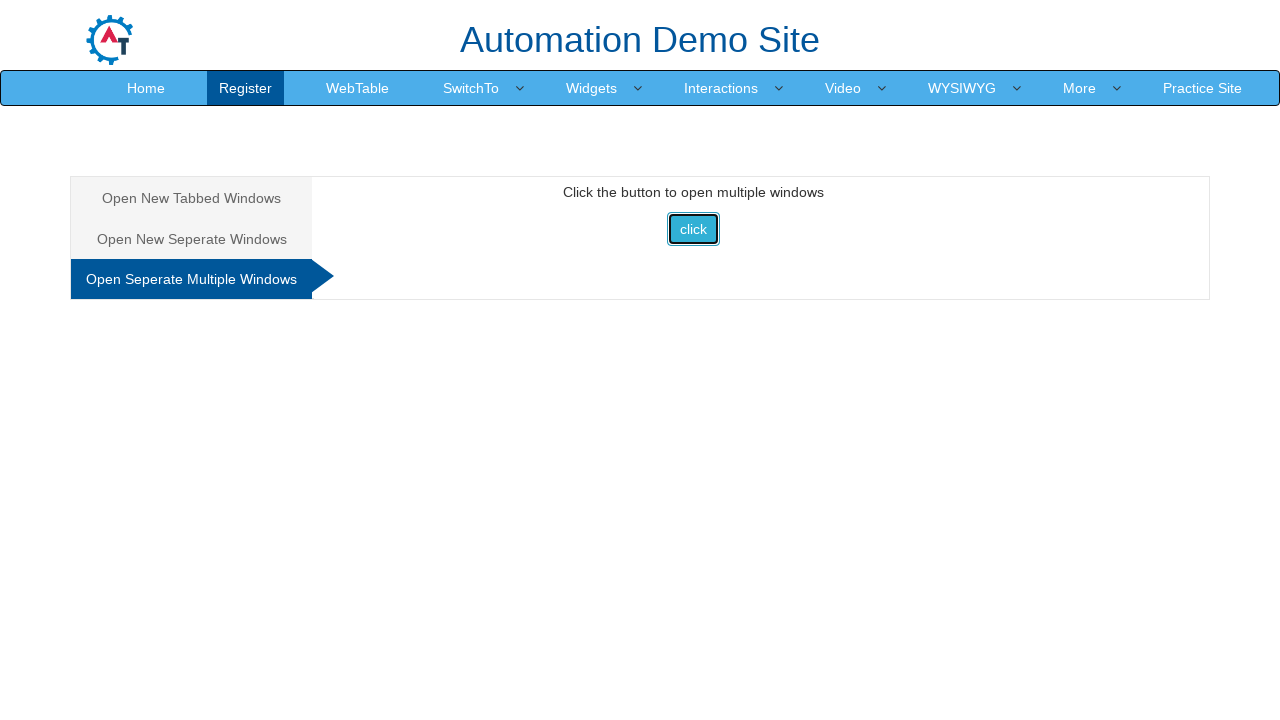

Waited for new windows/tabs to open
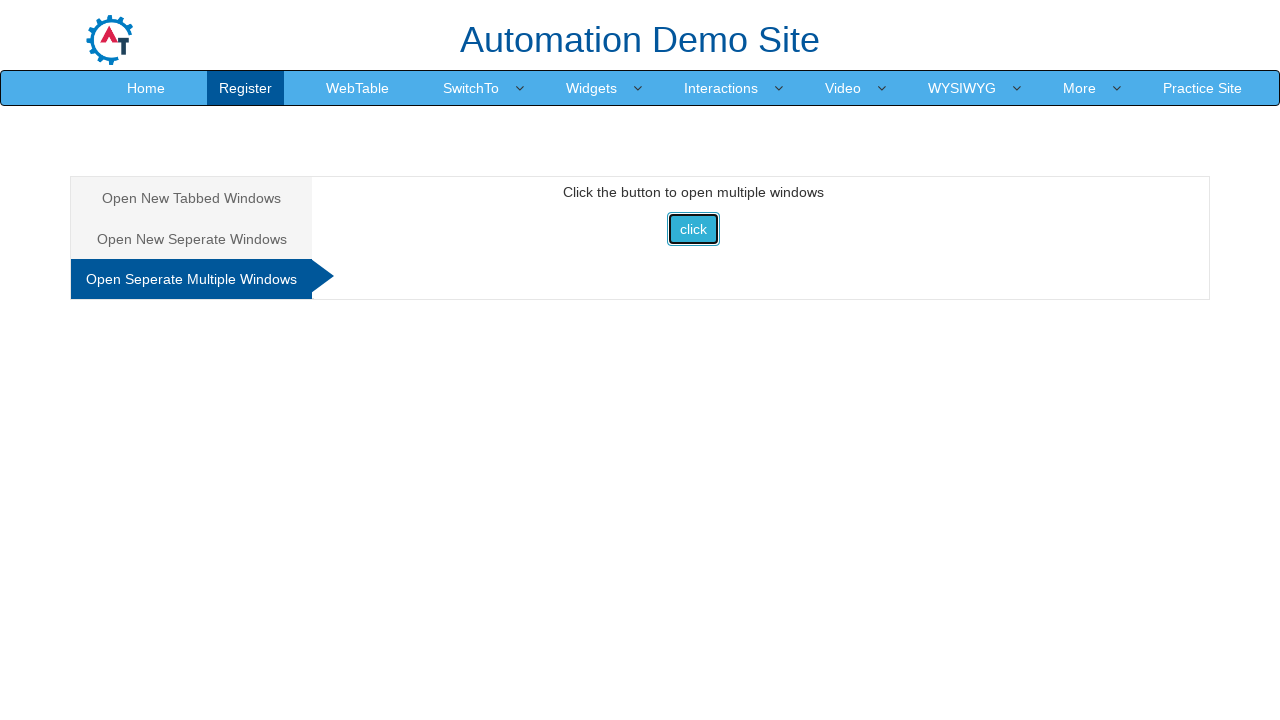

Retrieved all pages - total windows/tabs: 3
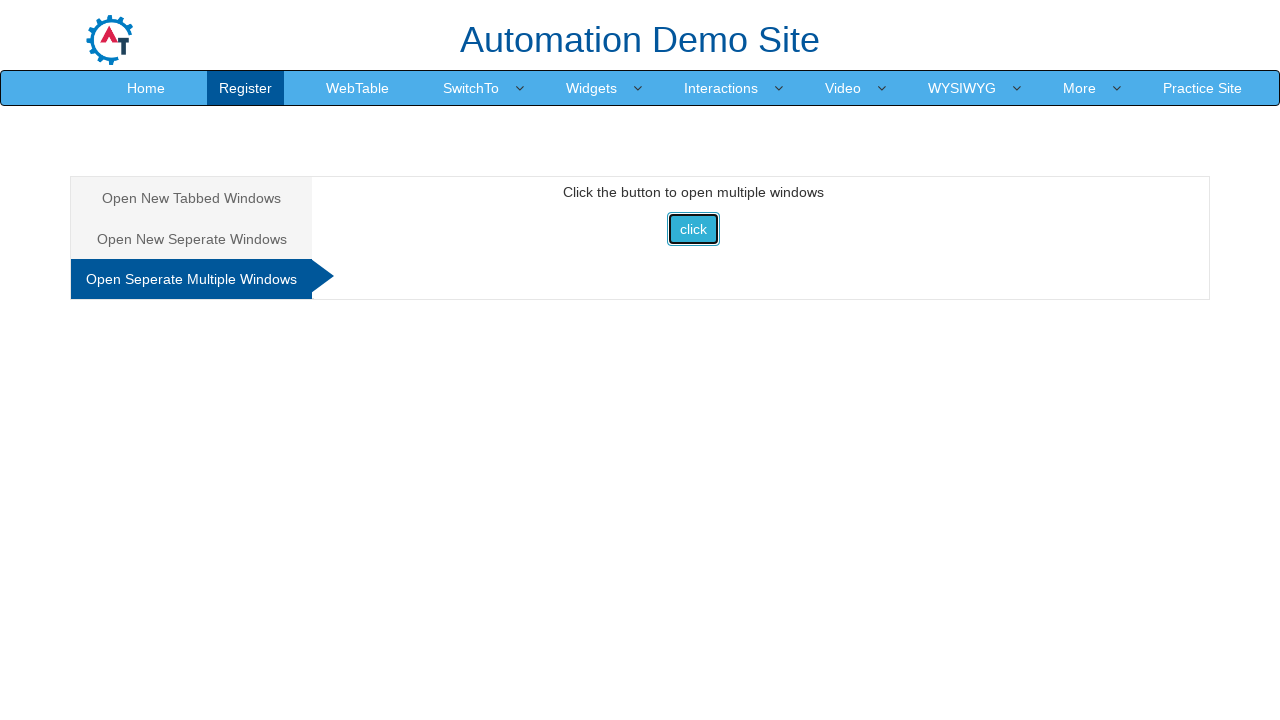

Verified multiple window handles created - count: 3
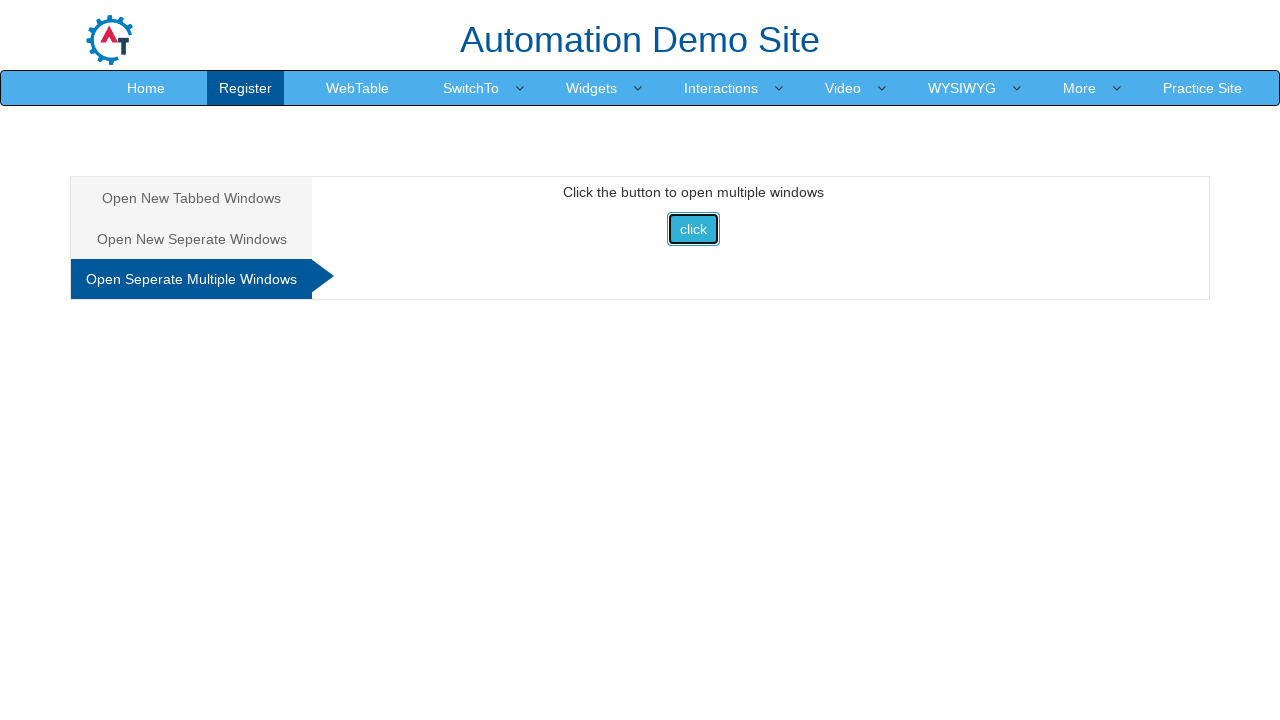

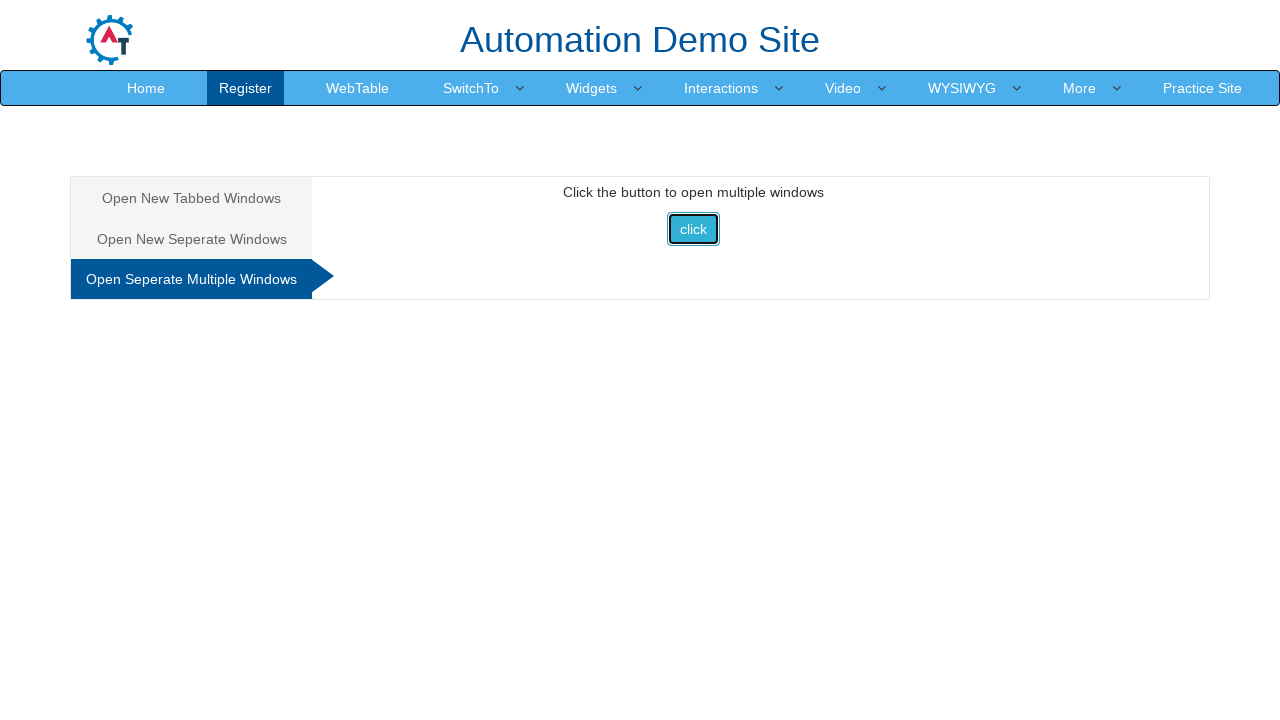